Tests the navigation menu on JCPenney website by hovering over a menu item to reveal a submenu, then opening the "Toys & Games" link in a new tab using keyboard modifier.

Starting URL: https://www.jcpenney.com

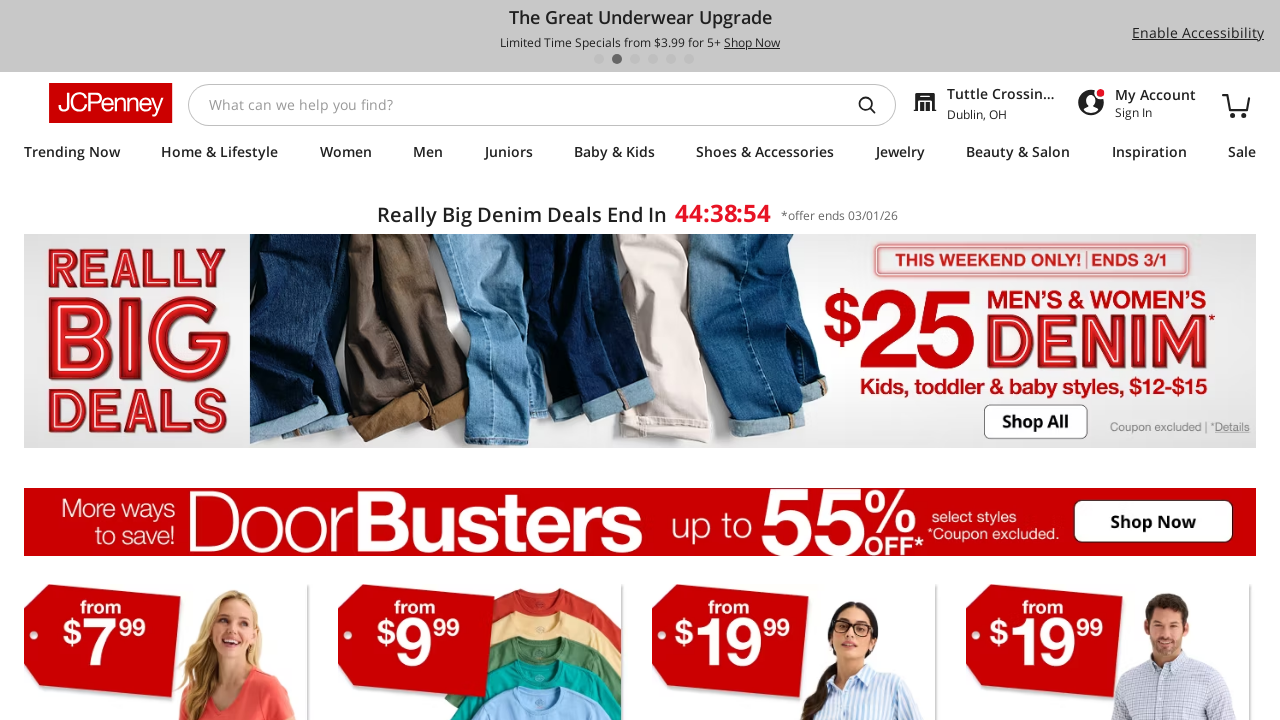

Hovered over navigation menu item to reveal submenu at (220, 155) on div[data-automation-id='menu-item-link-1']
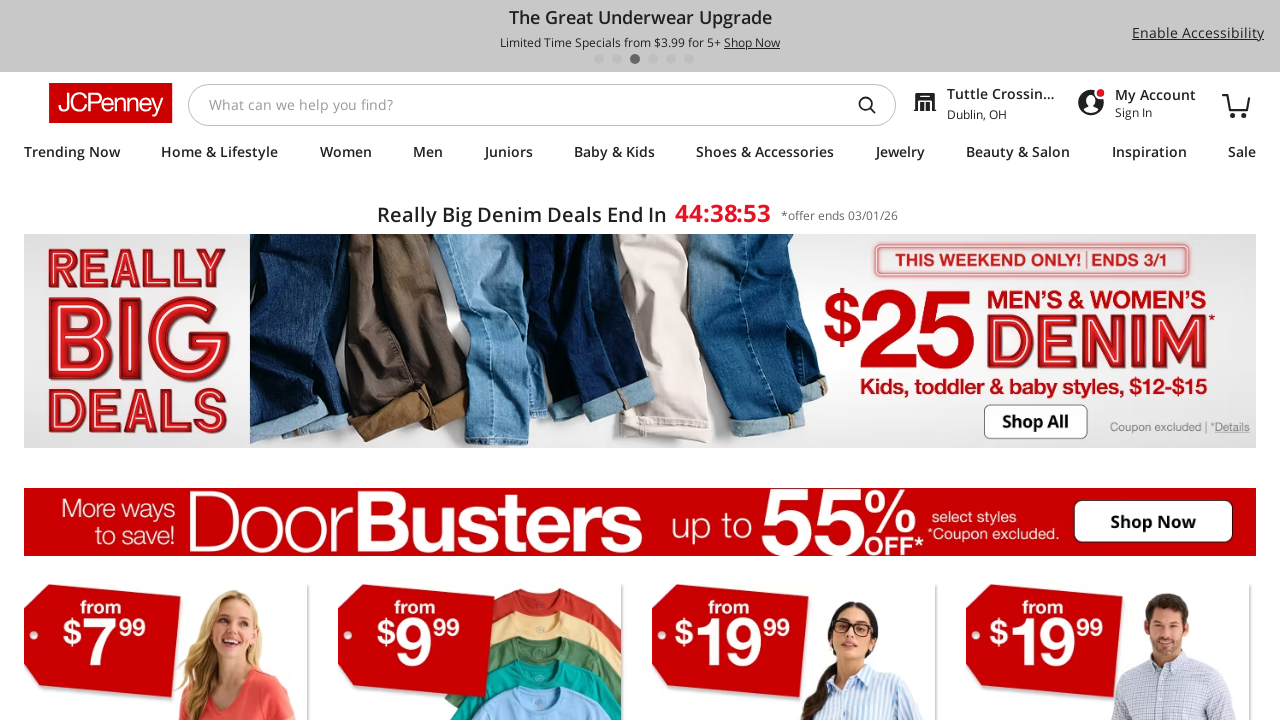

Toys & Games link became visible in submenu
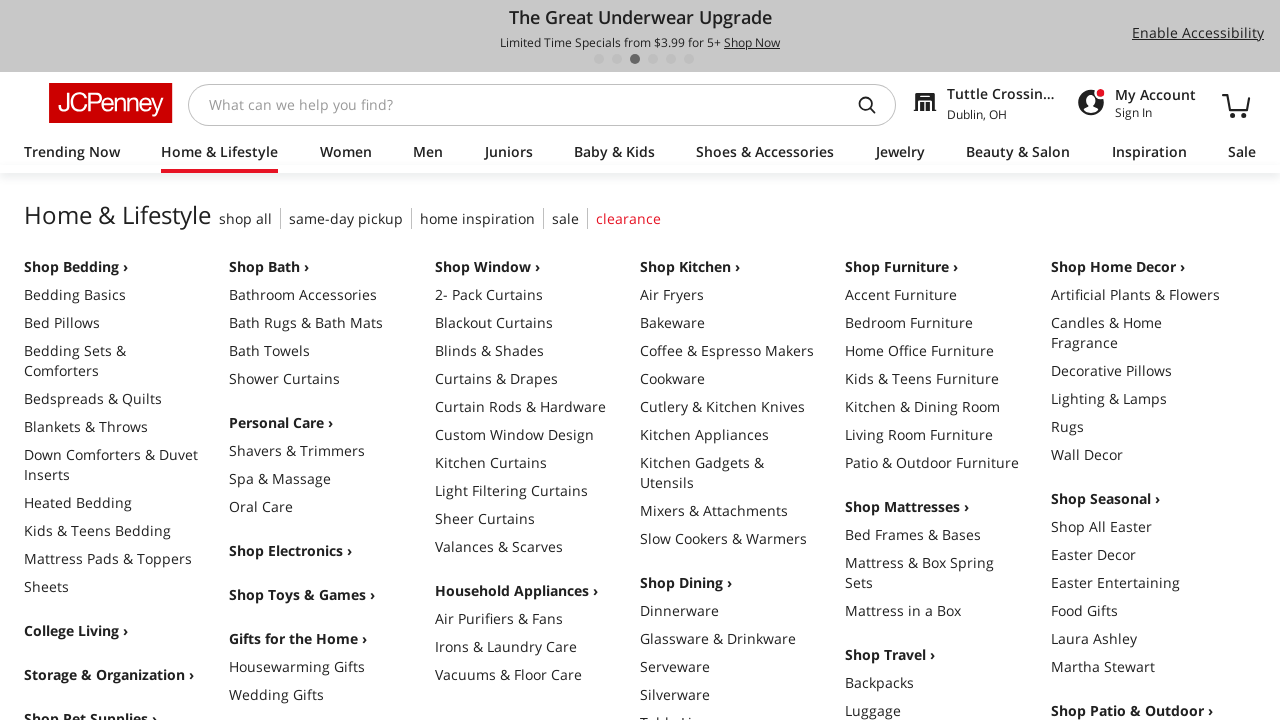

Clicked Toys & Games link with Ctrl modifier to open in new tab at (298, 594) on text=Toys & Games >> nth=0
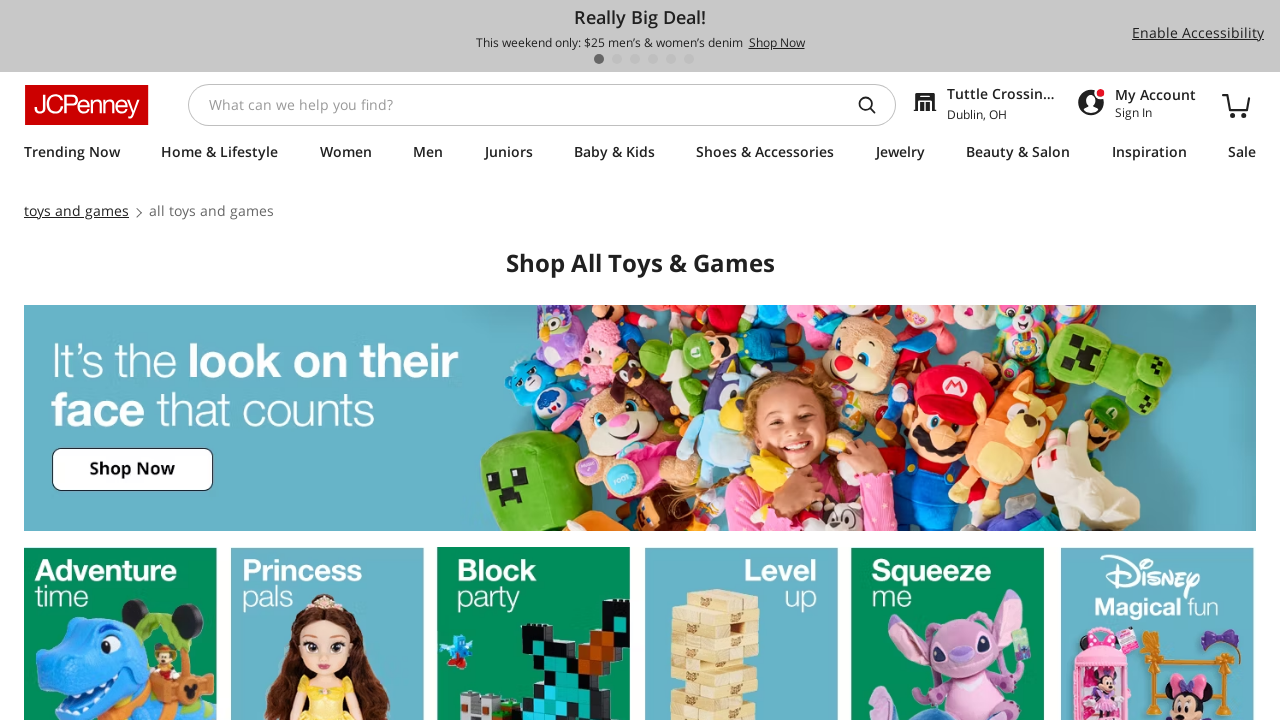

Retrieved current page URL for verification
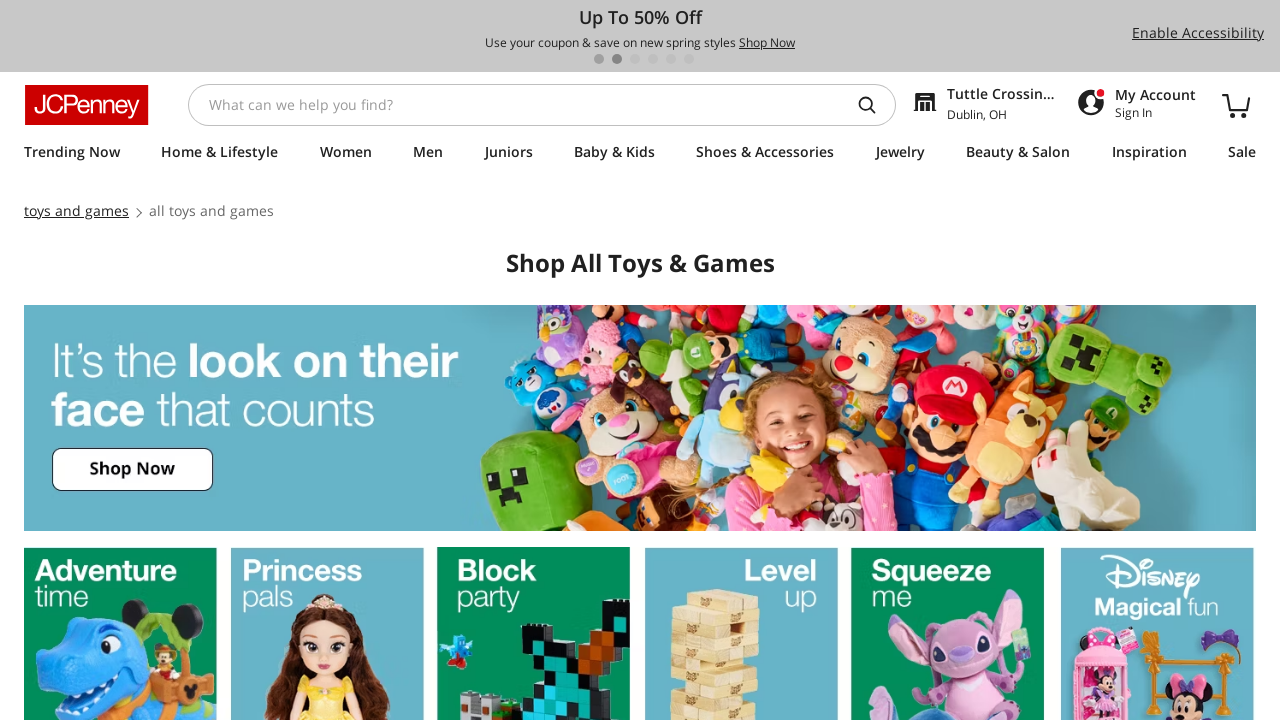

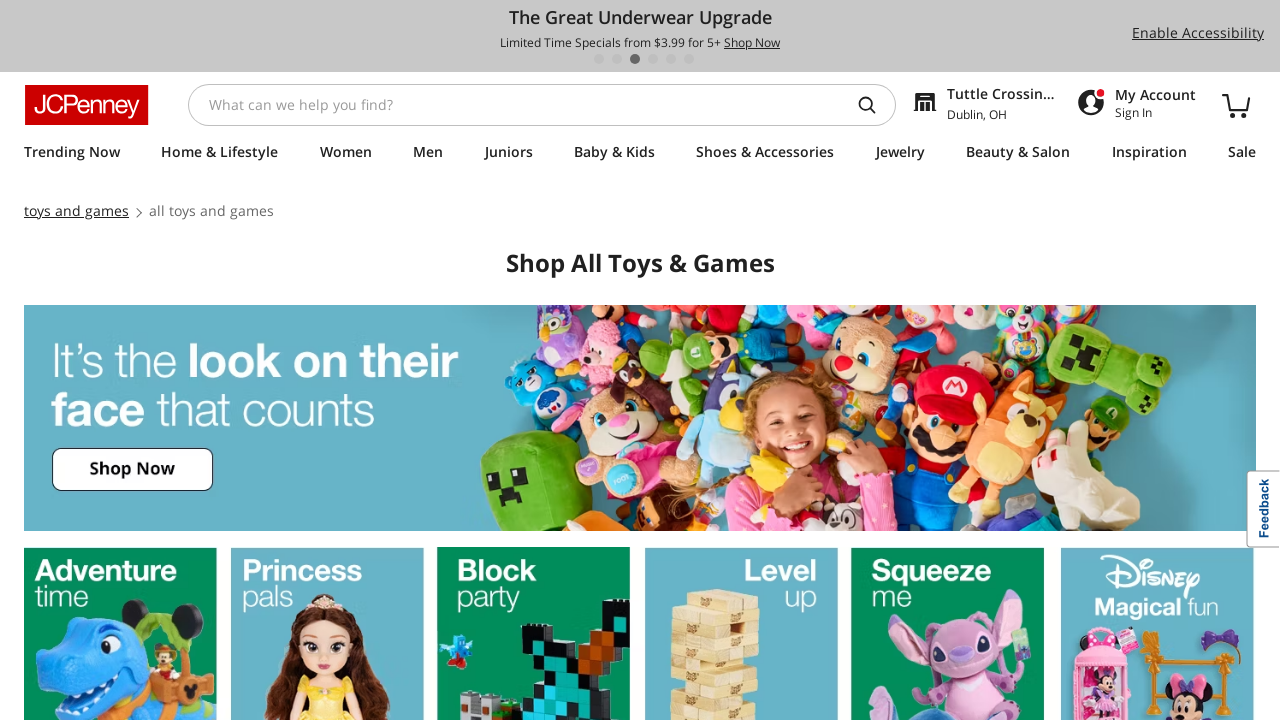